Tests multiple selection dropdown functionality by selecting and deselecting various options using different methods

Starting URL: http://omayo.blogspot.com/

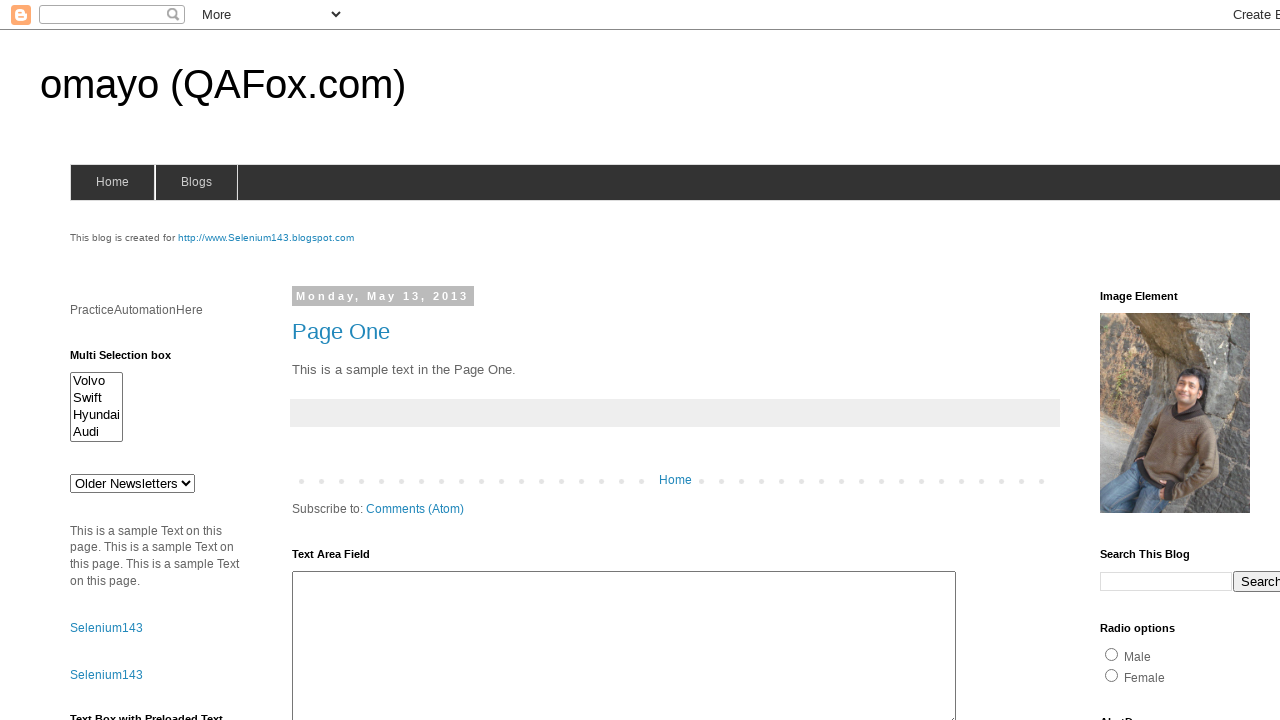

Located multiple selection dropdown with id 'multiselect1'
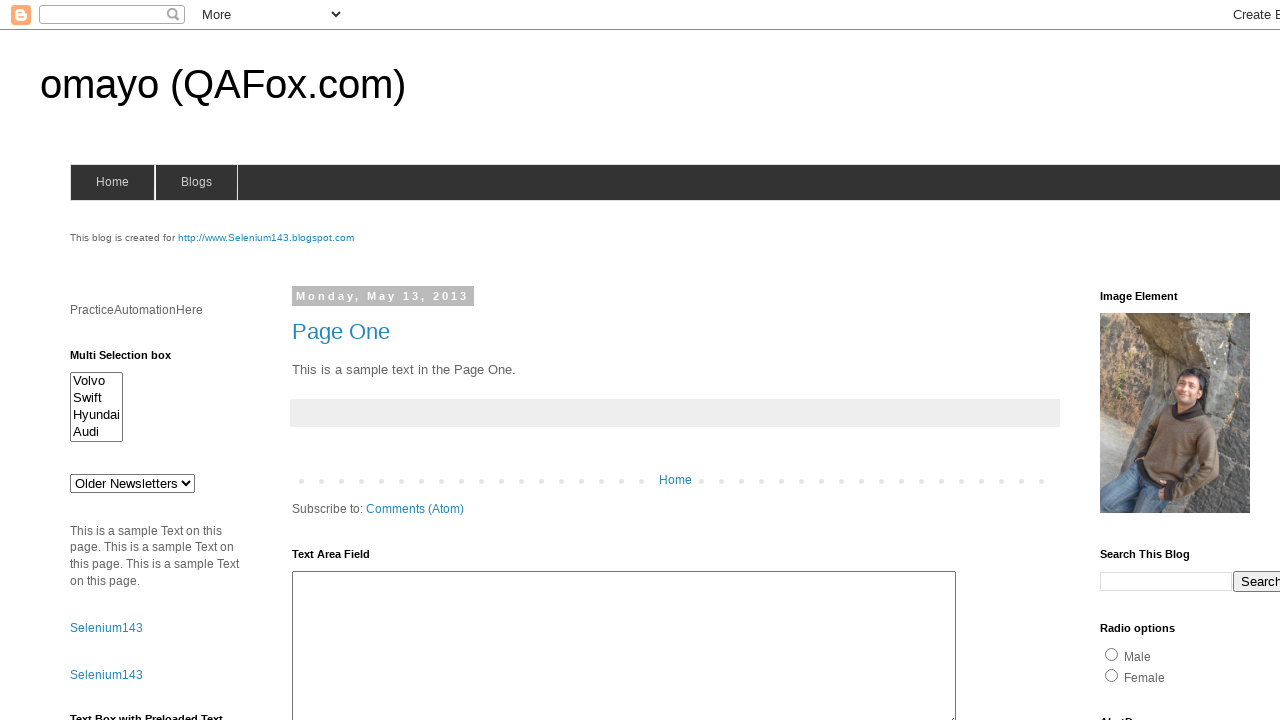

Selected option at index 3 (Audi) from dropdown on select#multiselect1
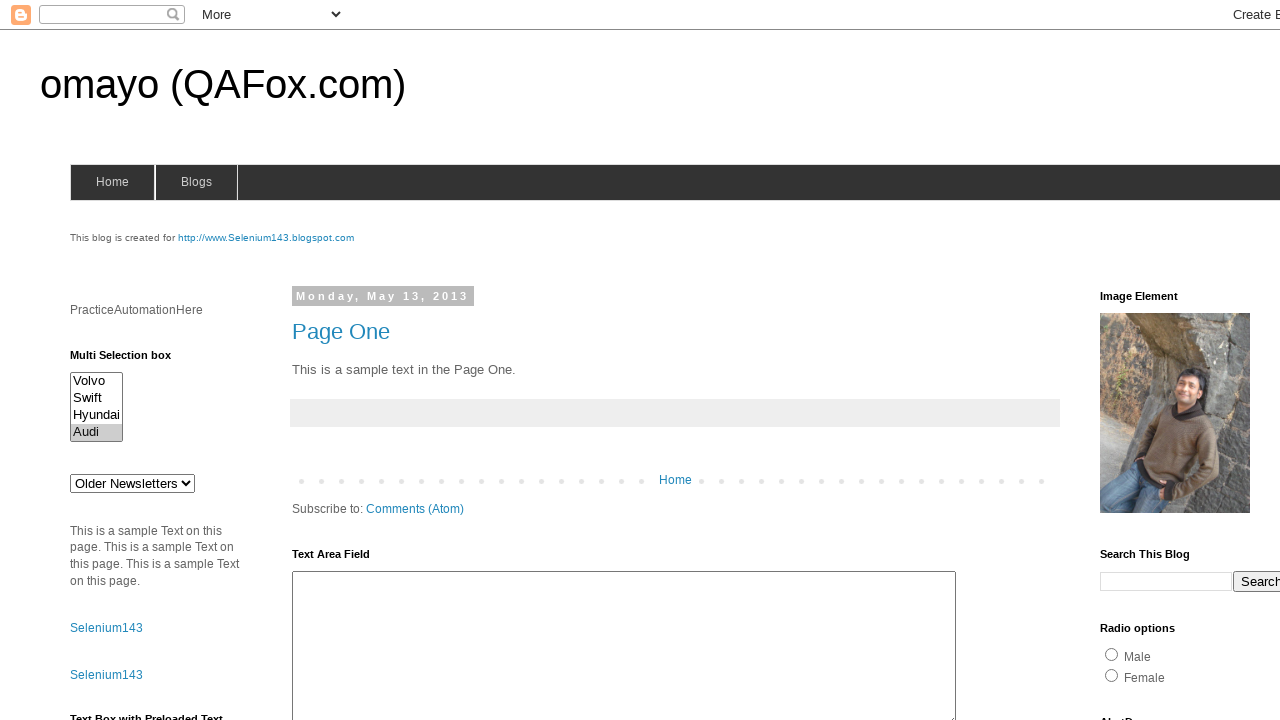

Selected option with value 'swiftx' (Swift) from dropdown on select#multiselect1
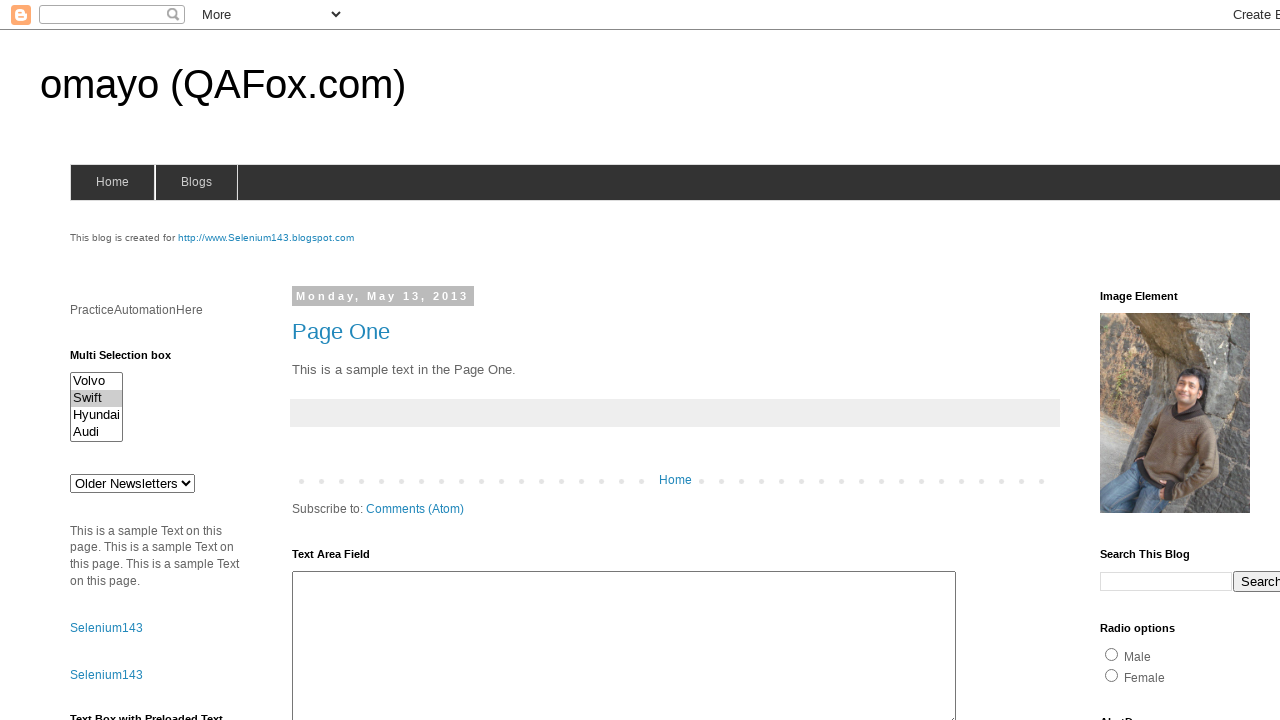

Selected option with label 'Volvo' from dropdown on select#multiselect1
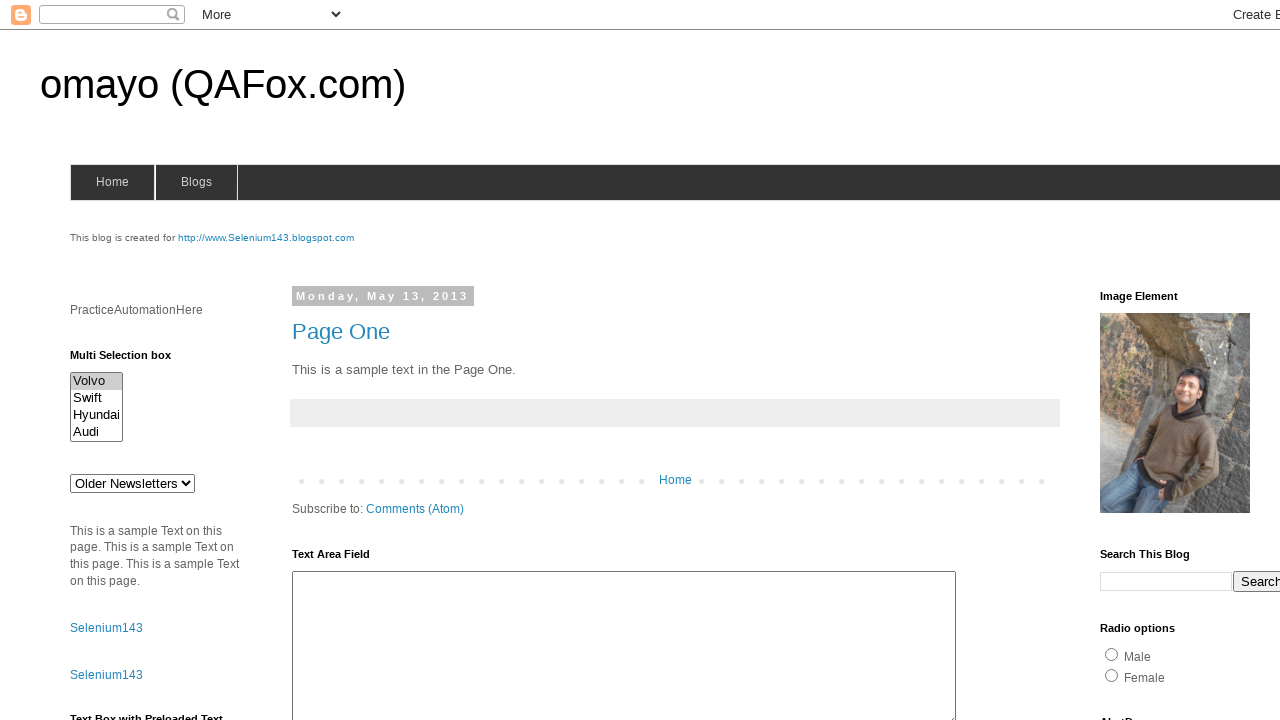

Deselected option at index 0 (Volvo) using JavaScript
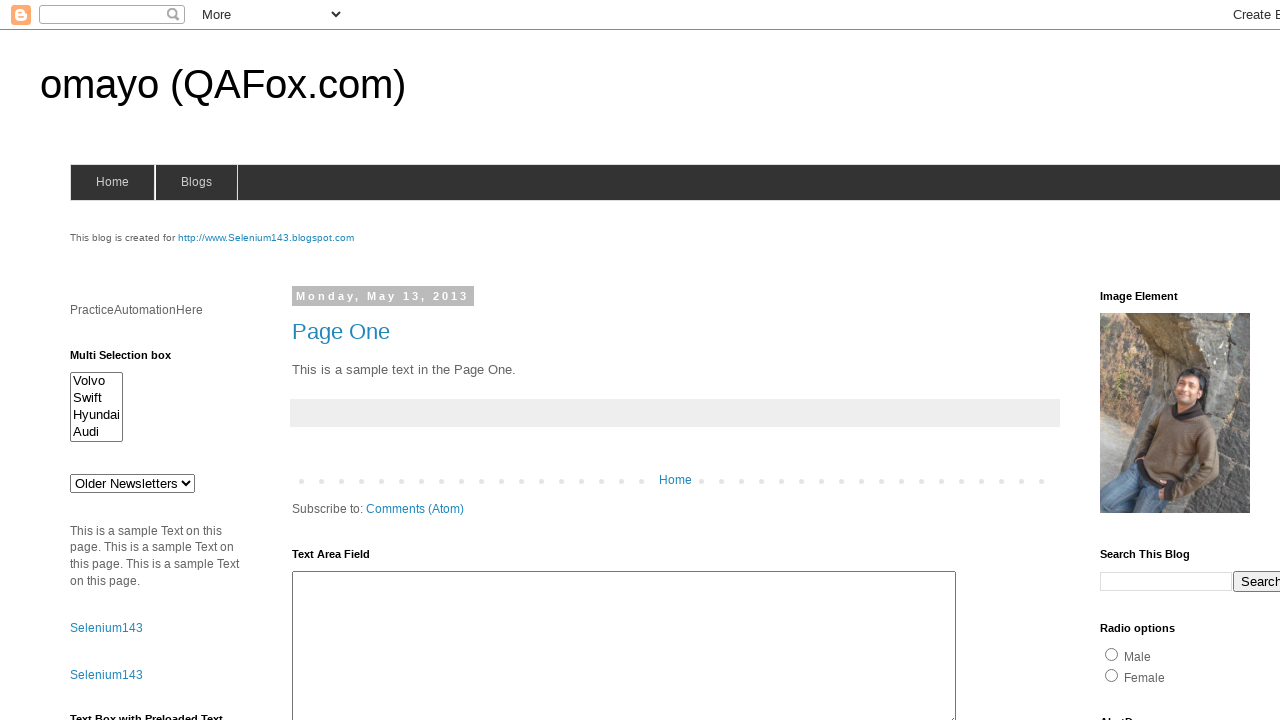

Deselected option with value 'audix' (Audi) using JavaScript
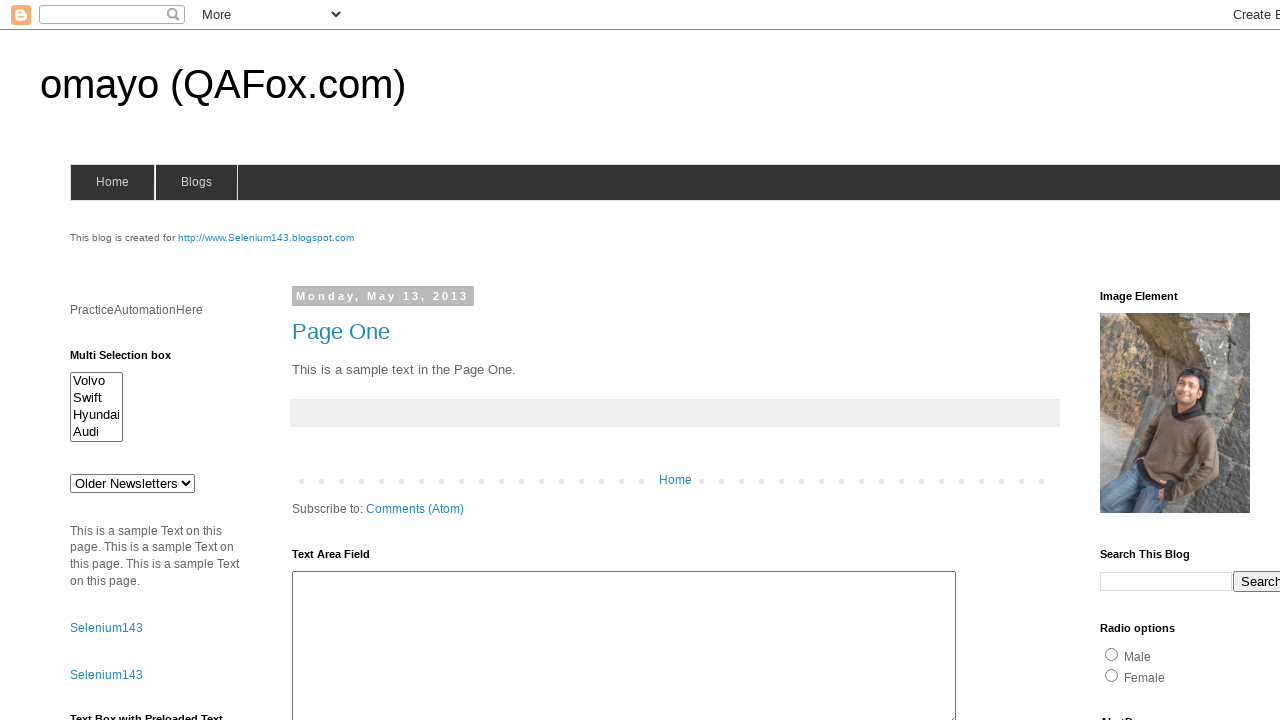

Deselected option with text 'Swift' using JavaScript
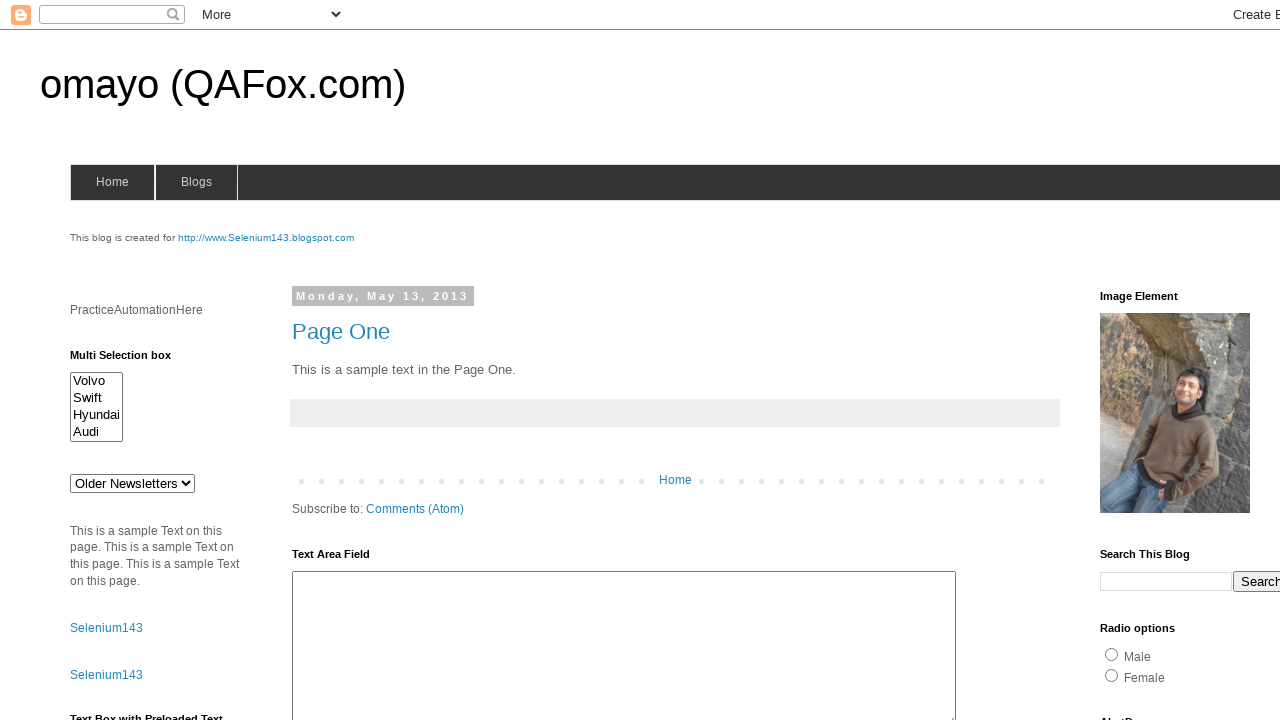

Re-selected option at index 0 for final verification on select#multiselect1
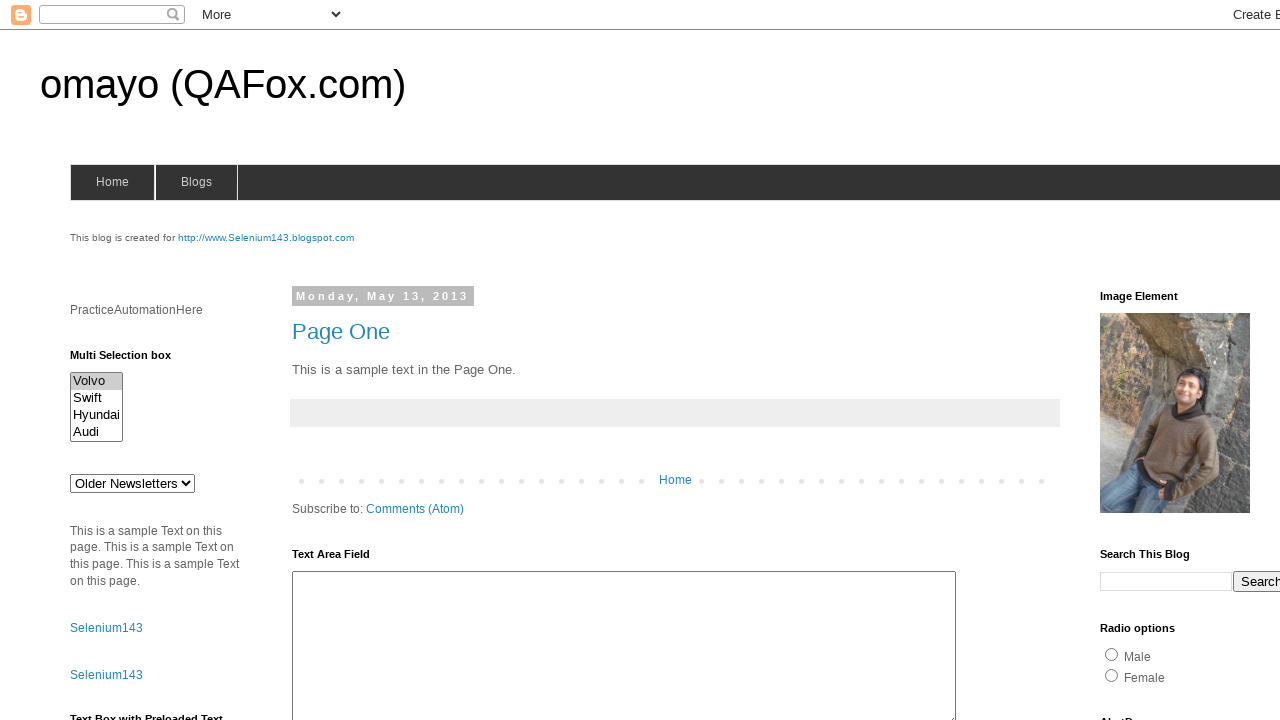

Re-selected option with value 'audix' (Audi) for final verification on select#multiselect1
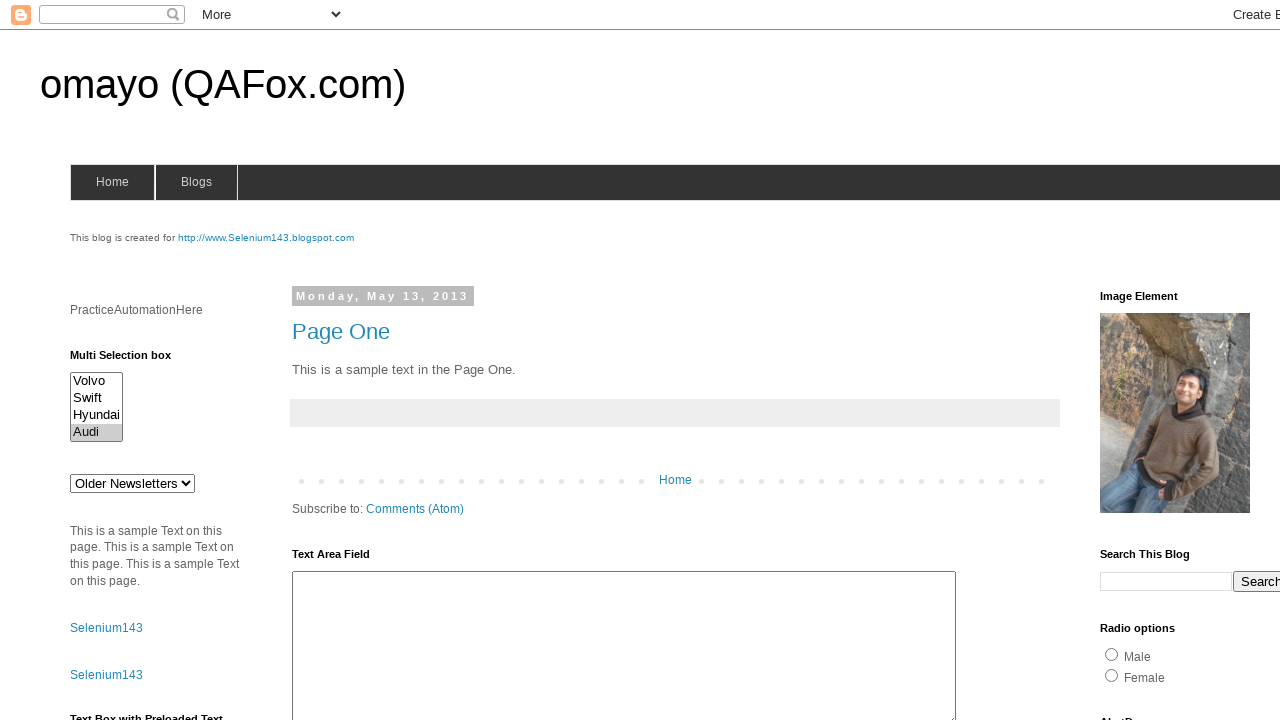

Verified that dropdown with id 'multiselect1' is present
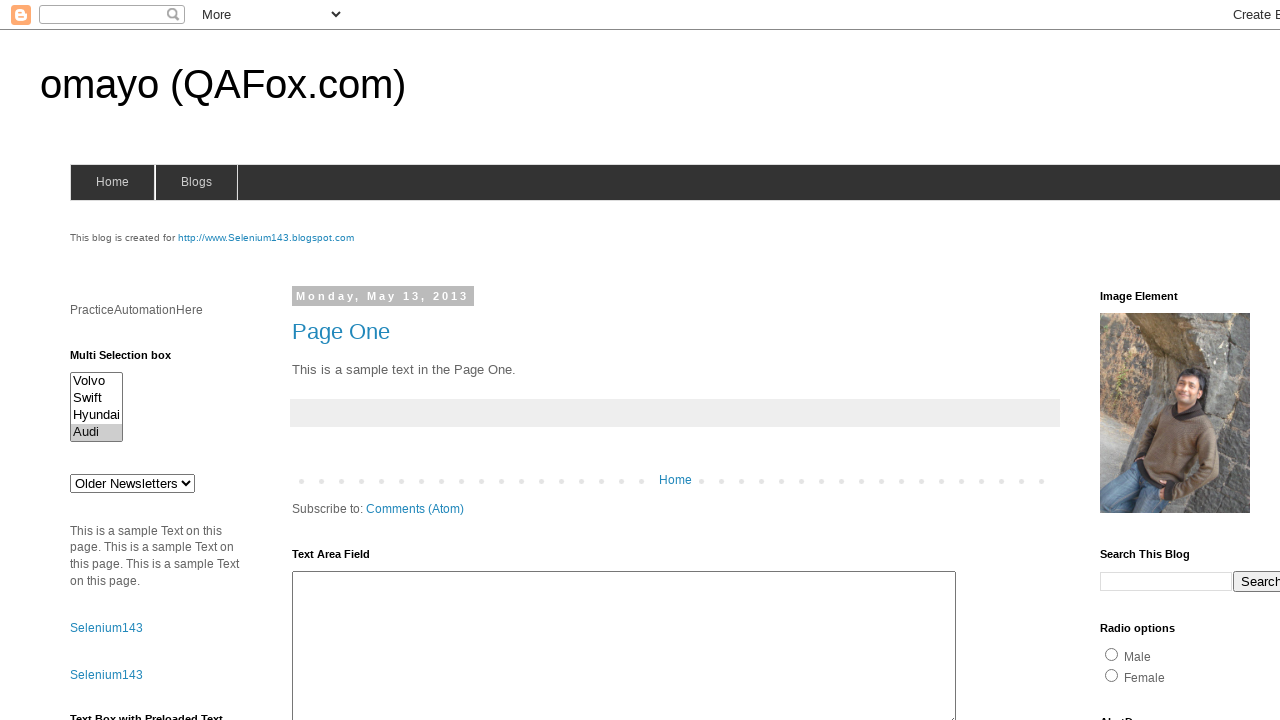

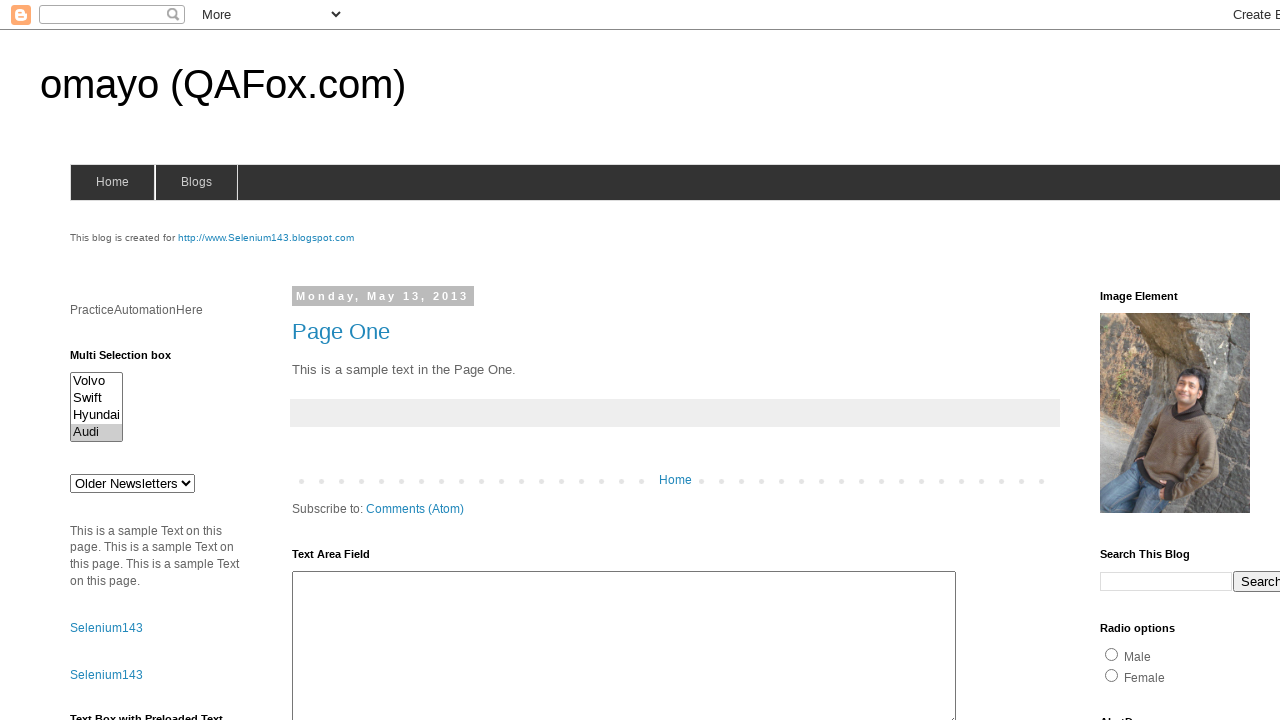